Tests handling of a normal JavaScript alert by triggering it and accepting it

Starting URL: https://the-internet.herokuapp.com/javascript_alerts

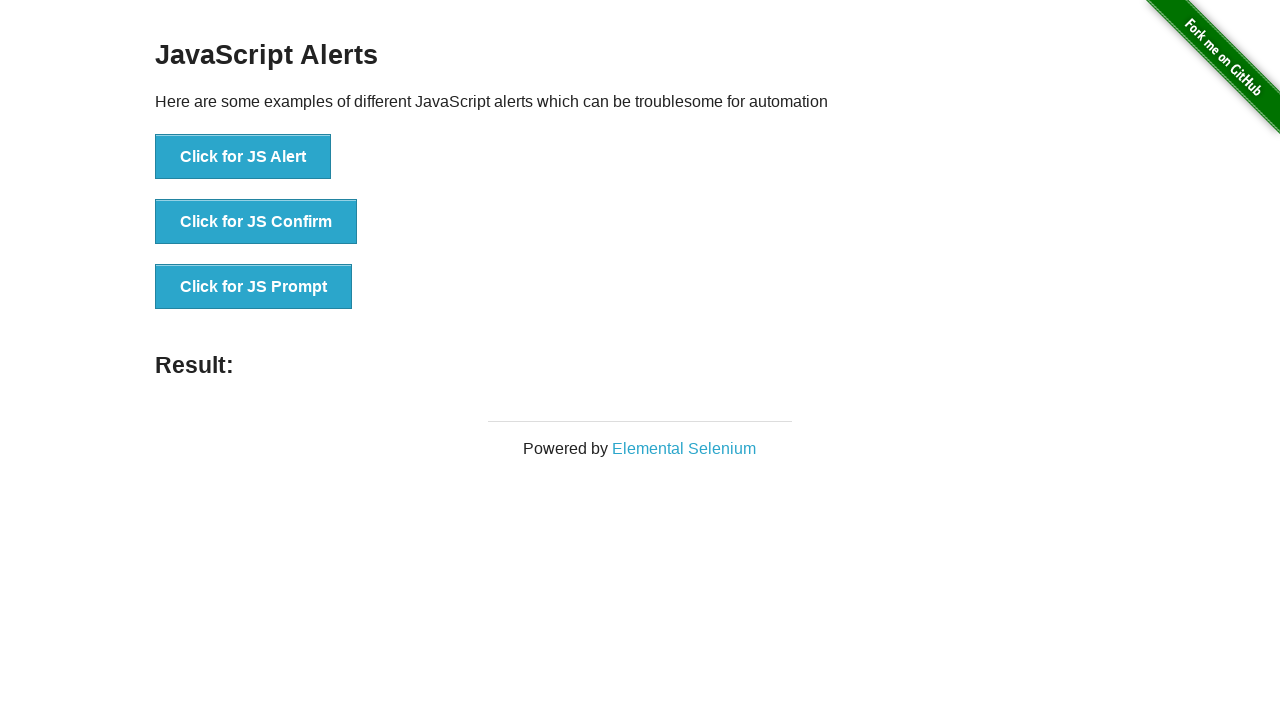

Navigated to JavaScript alerts test page
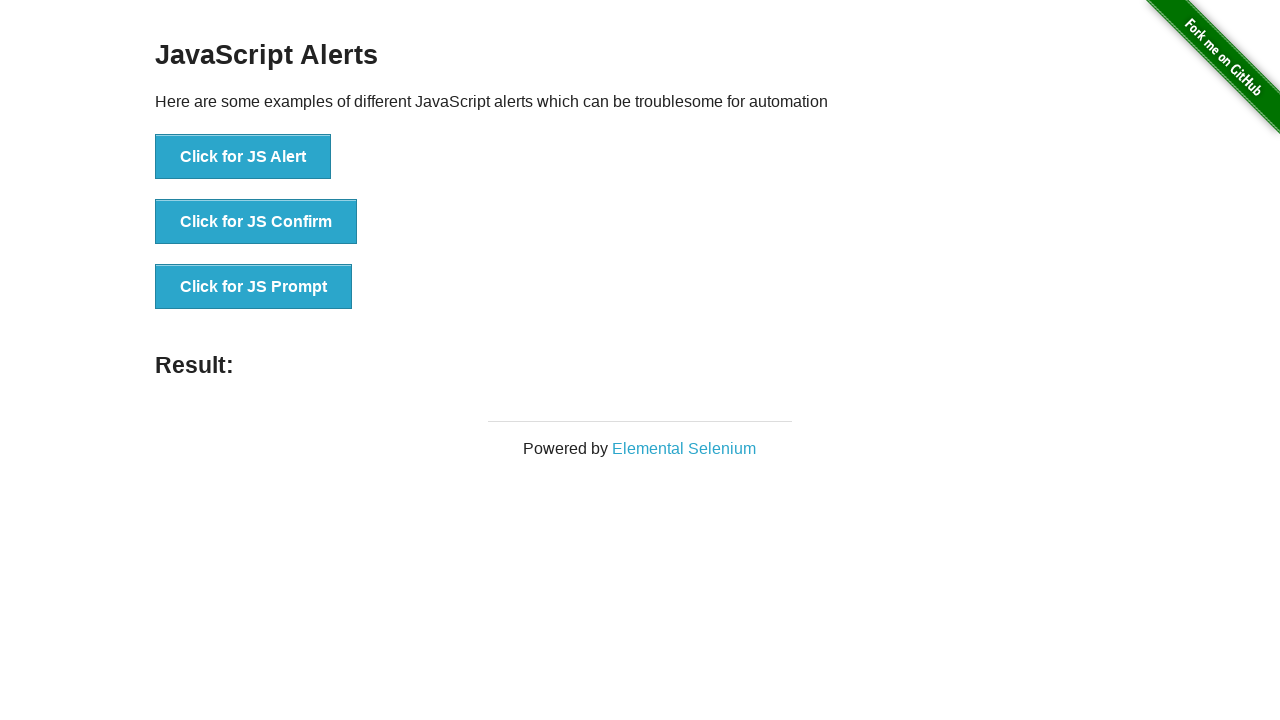

Clicked button to trigger normal JavaScript alert at (243, 157) on xpath=//button[@onclick='jsAlert()']
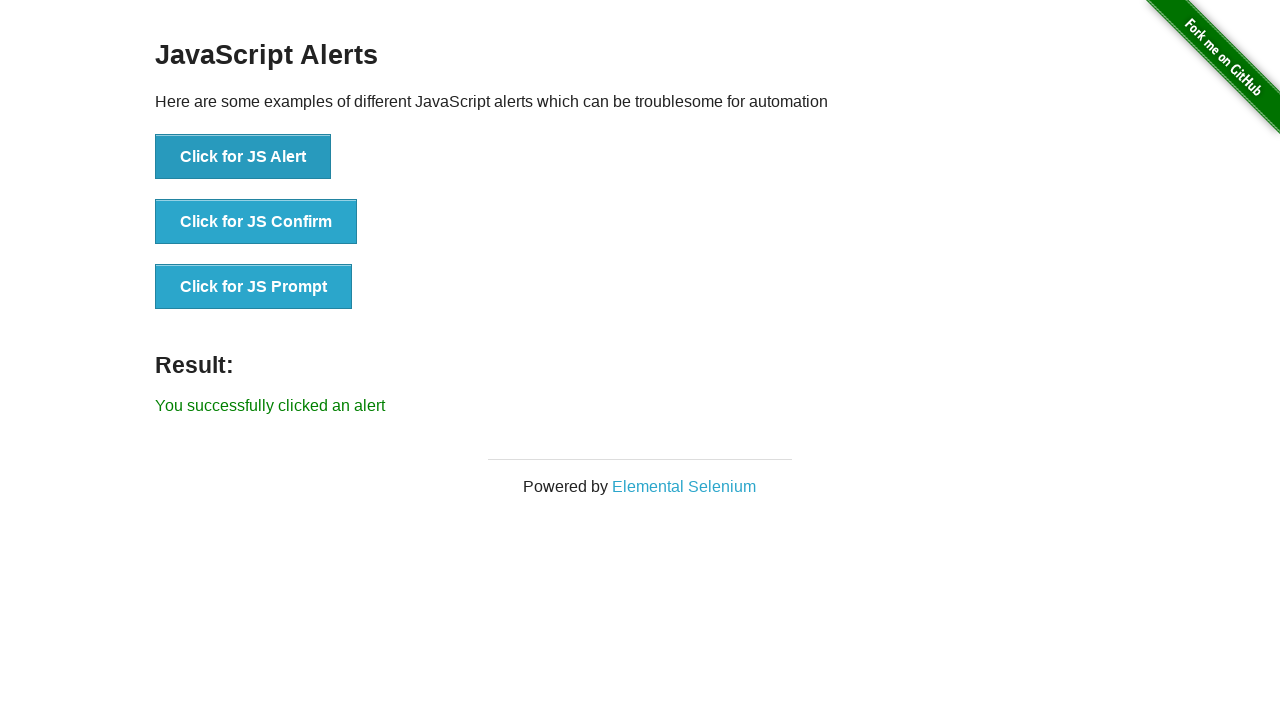

Accepted the JavaScript alert dialog
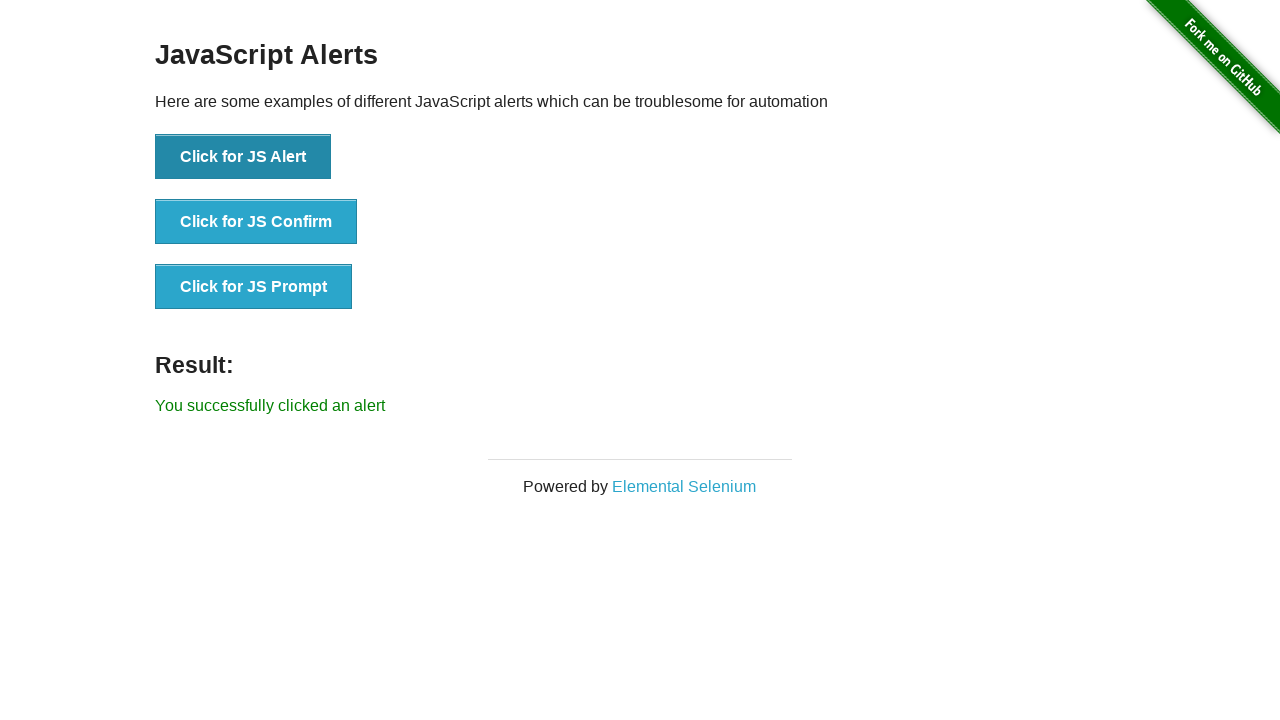

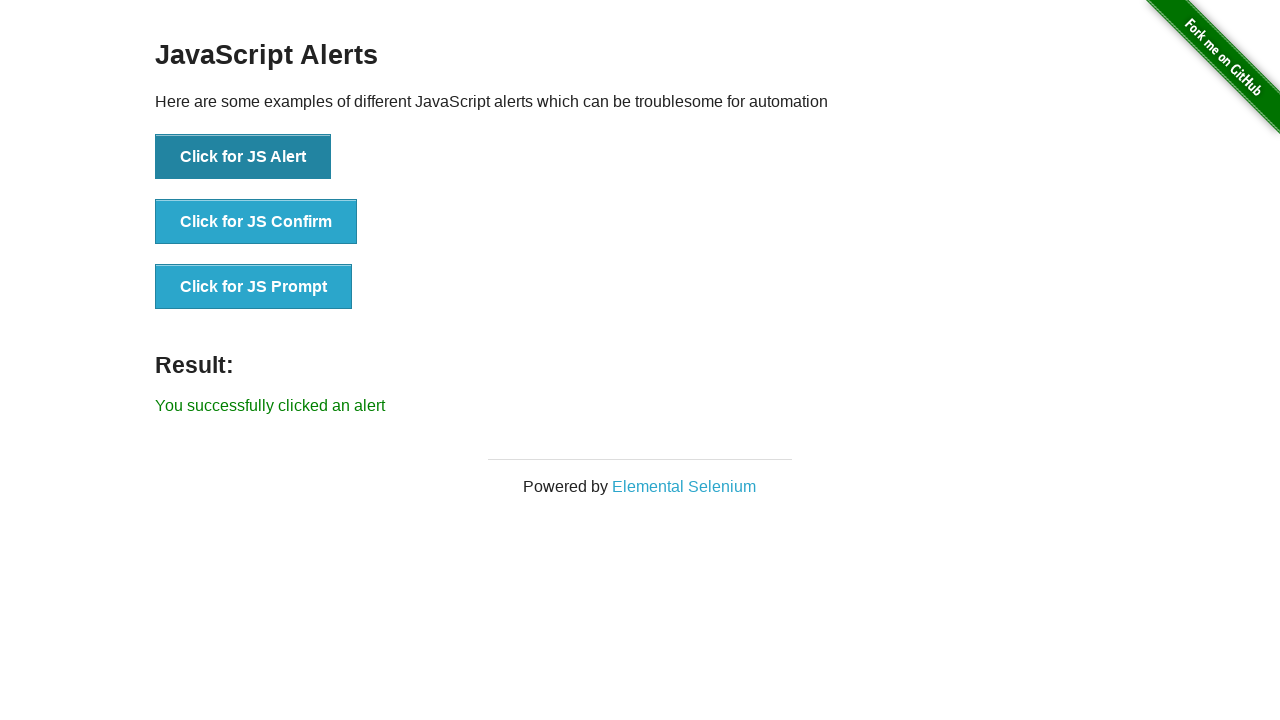